Verifies the "Generate API Key" form title is present on the page

Starting URL: https://api.nasa.gov/

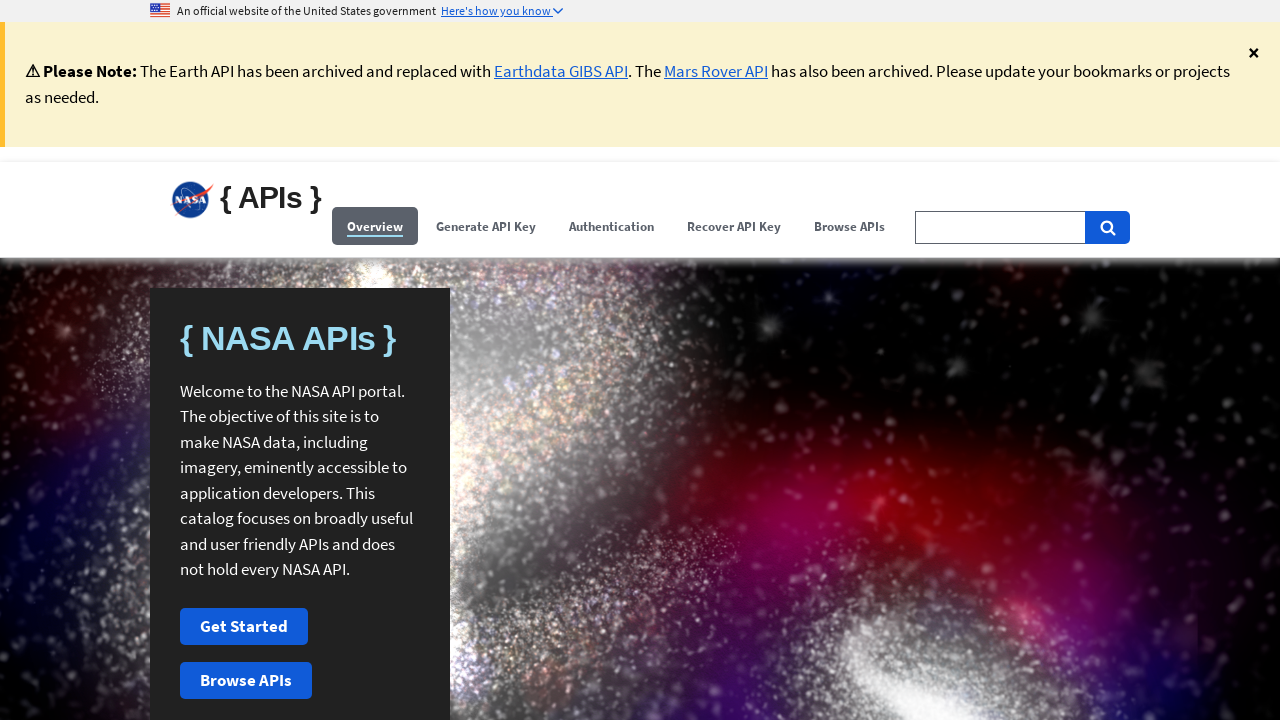

Navigated to https://api.nasa.gov/
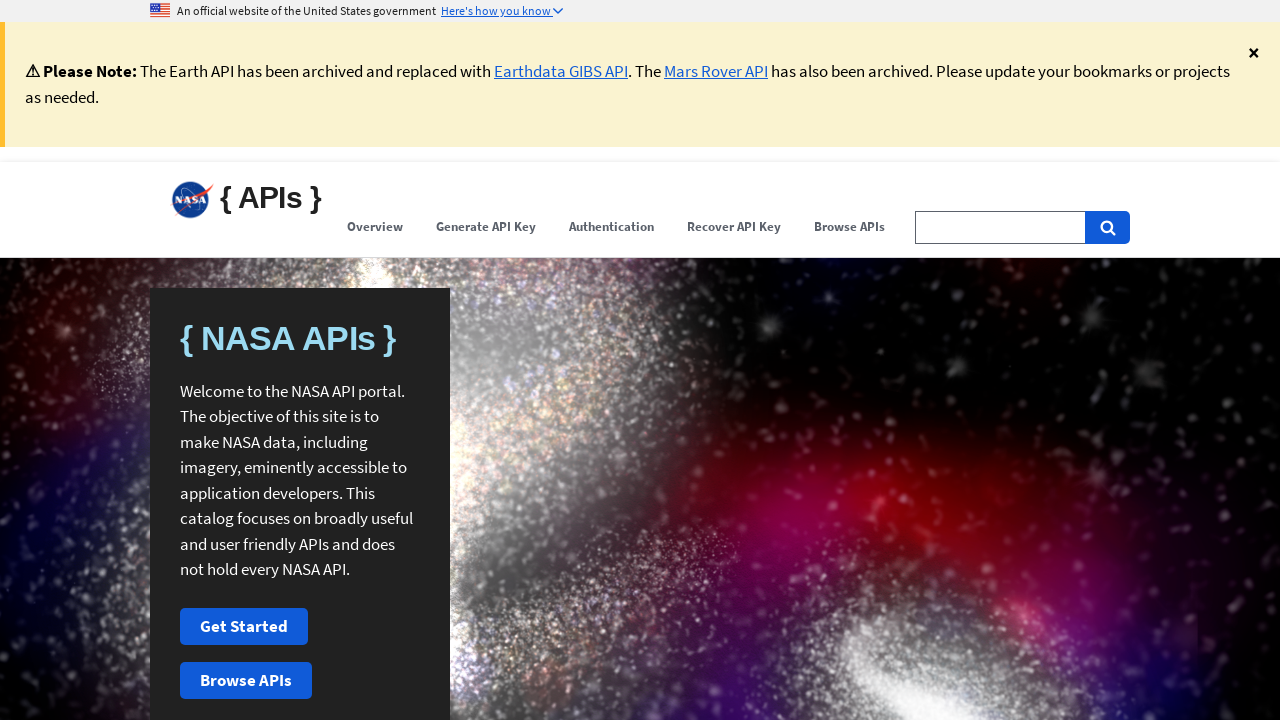

Waited for 'Generate API Key' form title to appear
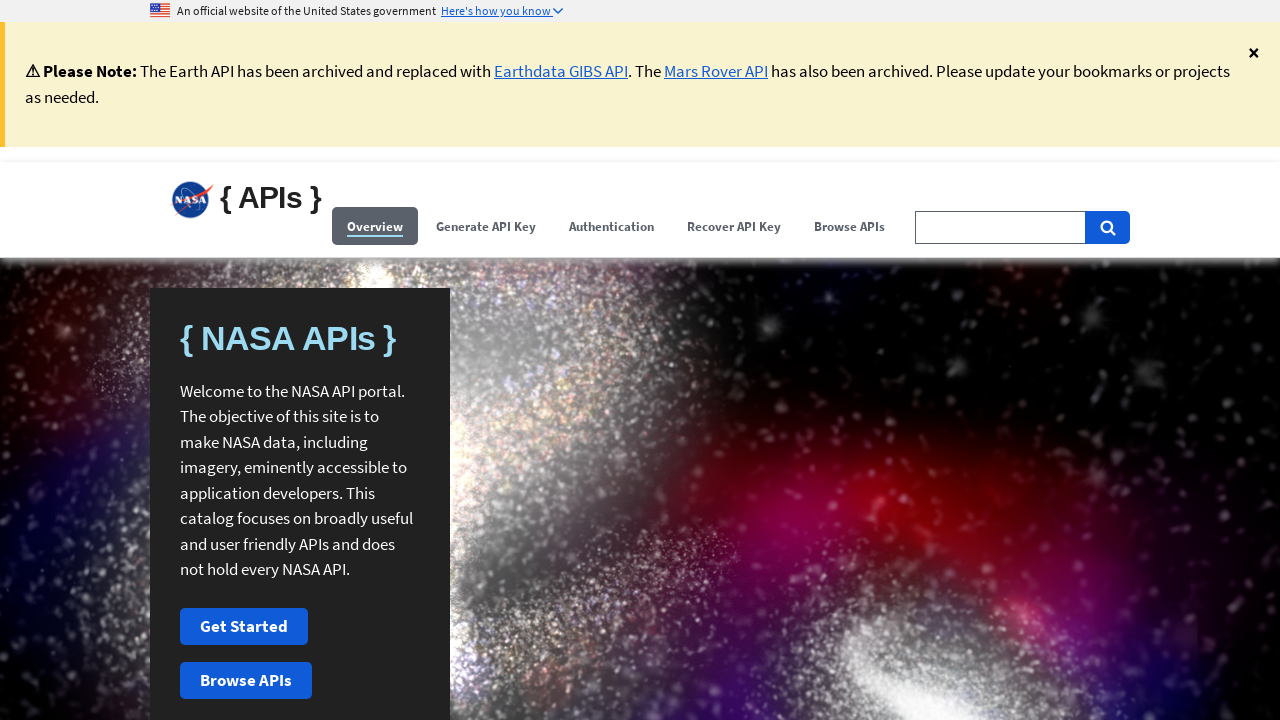

Verified 'Generate API Key' form title is visible on the page
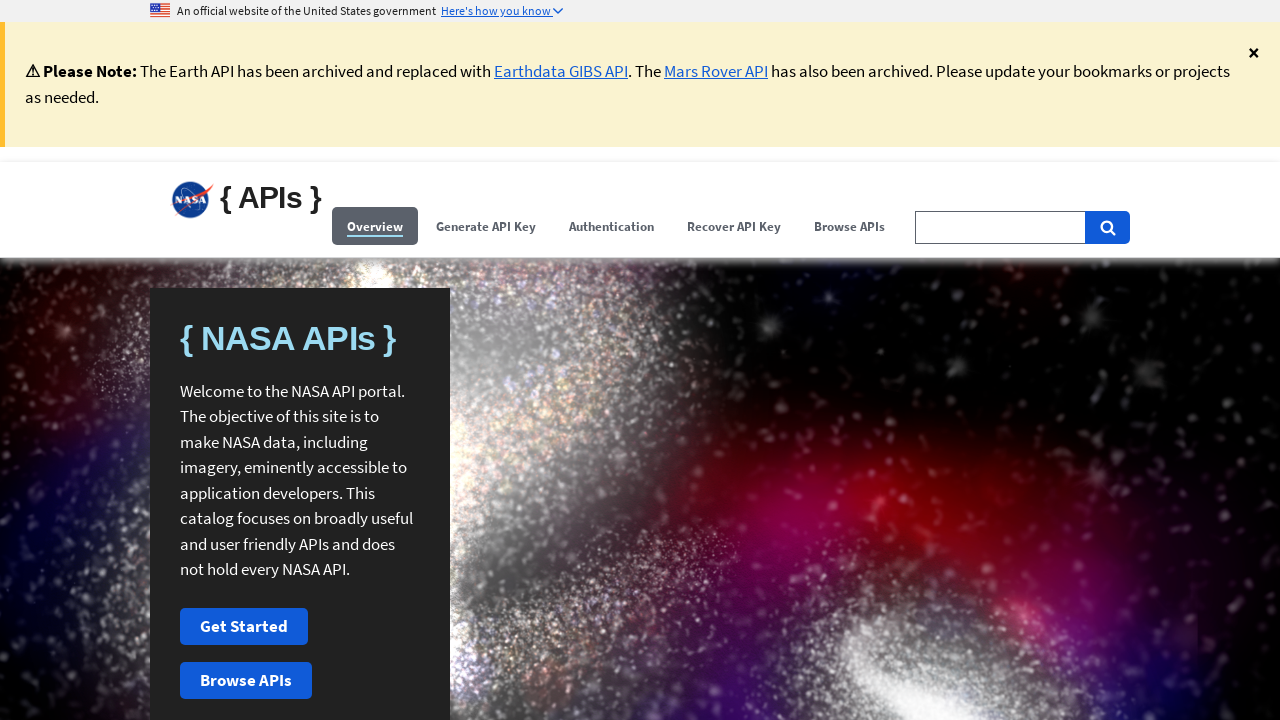

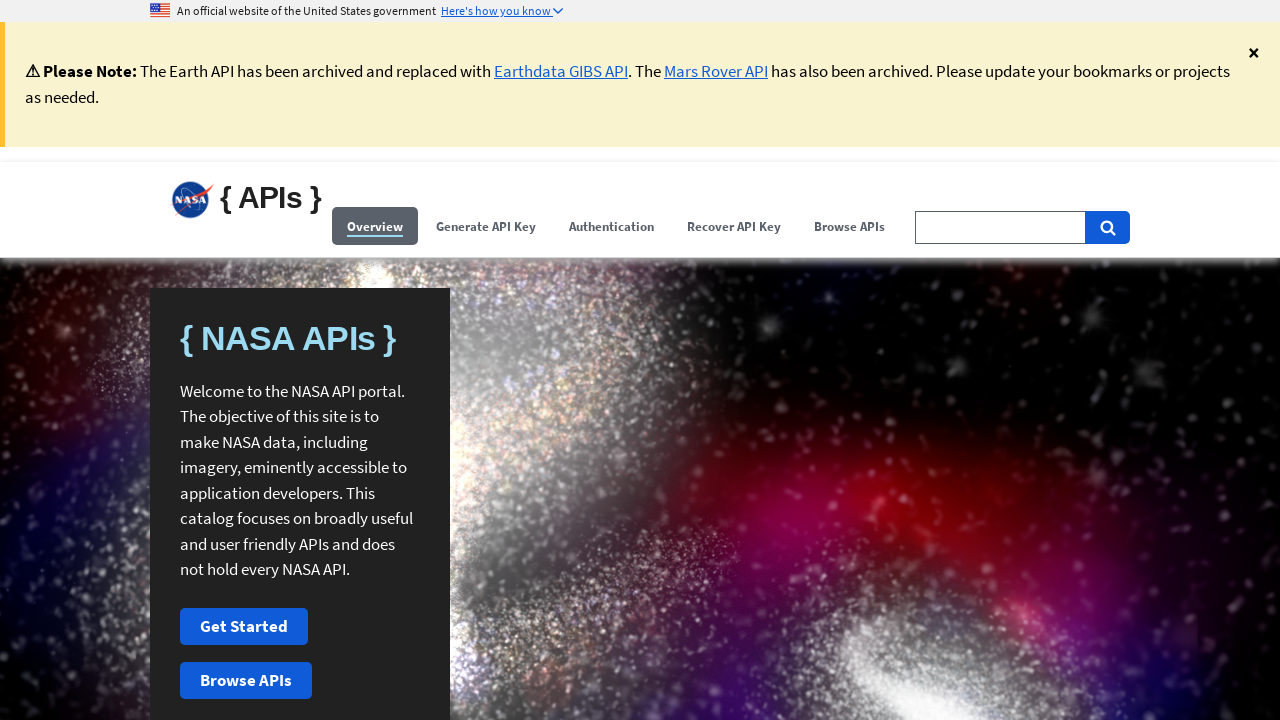